Tests various dropdown selection methods including single select, multi-select, and searchable dropdowns on LambdaTest's demo page

Starting URL: https://www.lambdatest.com/selenium-playground/select-dropdown-demo

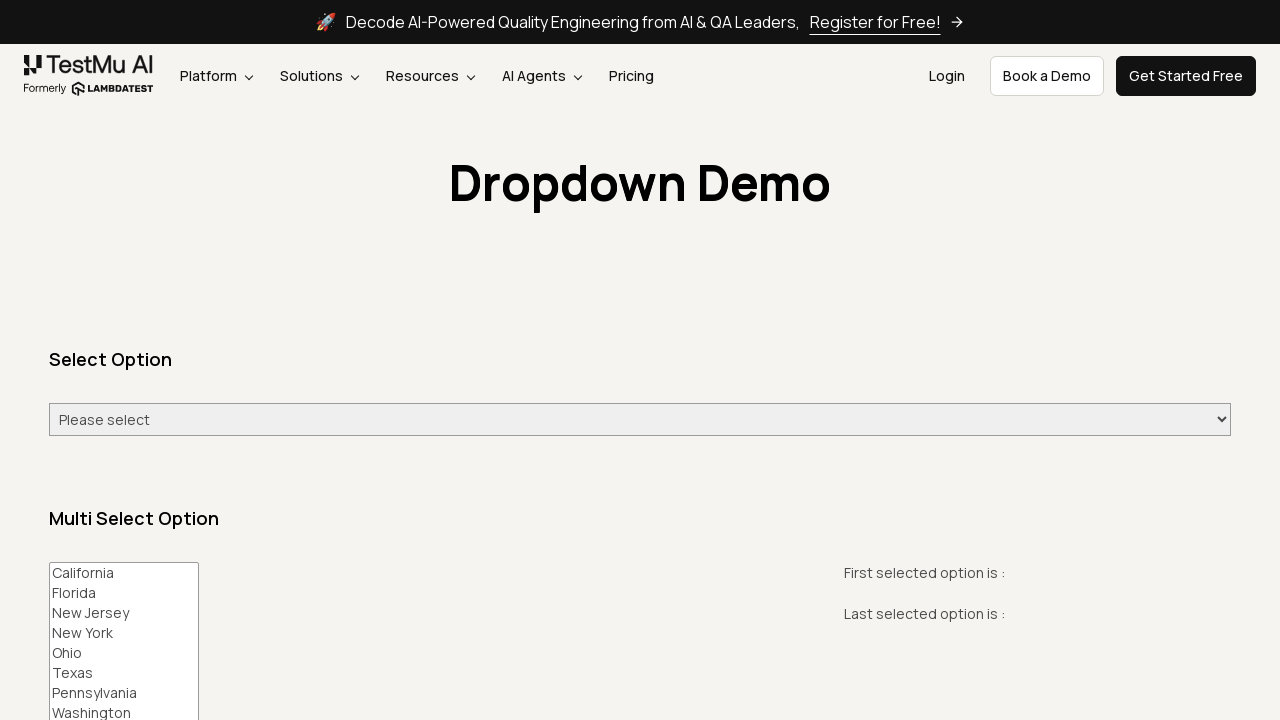

Selected 'Sunday' from single select dropdown by option text on select#select-demo
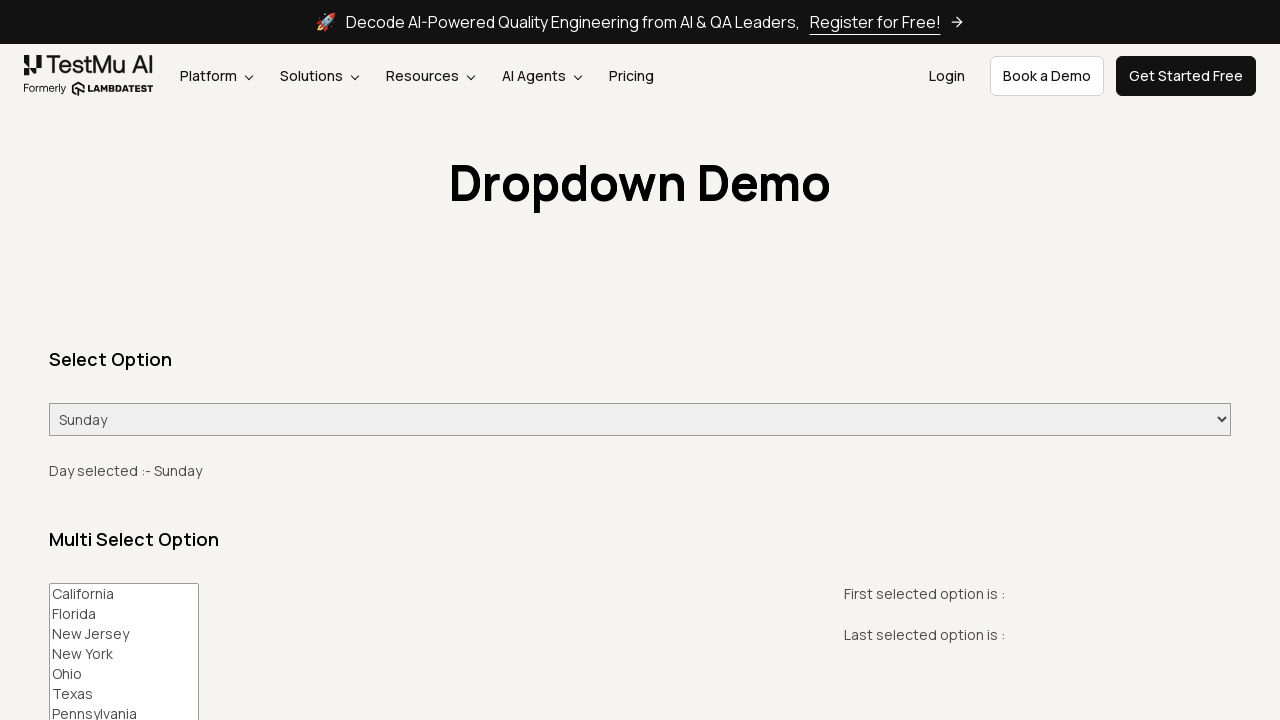

Selected 'Friday' from single select dropdown by value on select#select-demo
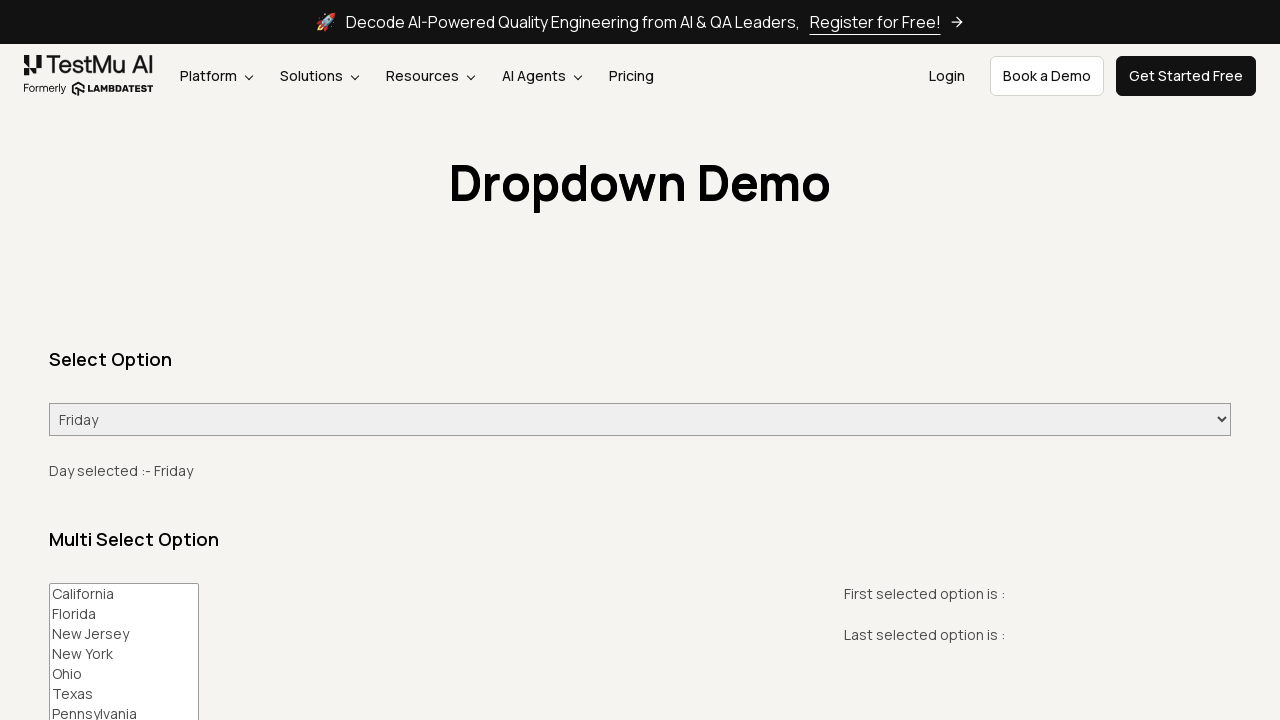

Verified that 'Friday' is selected and displayed in selected-value element
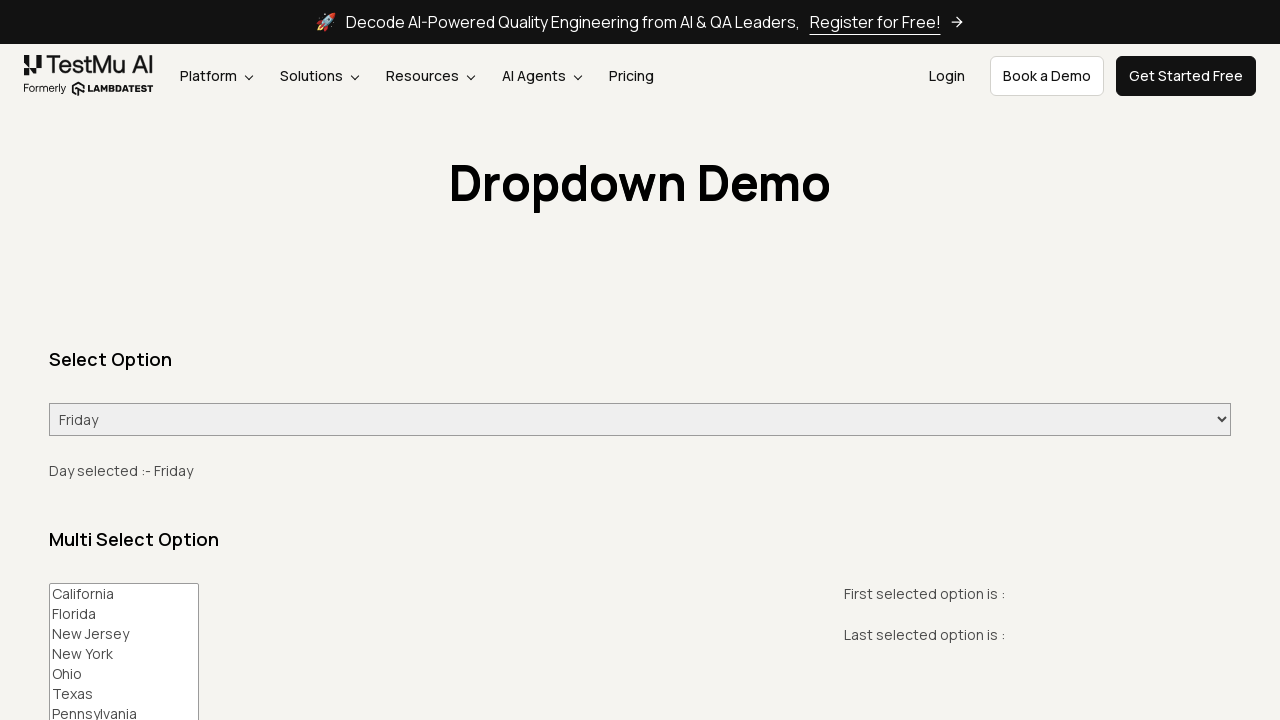

Selected option at index 2 from single select dropdown on select#select-demo
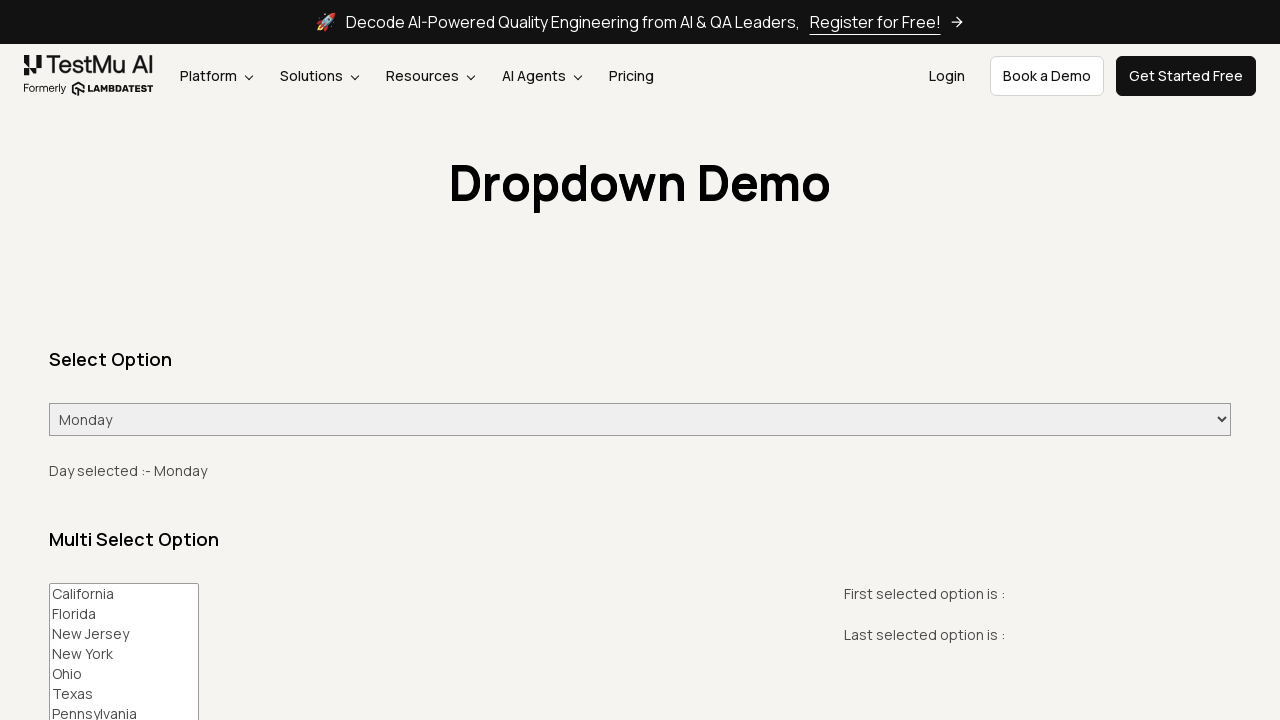

Selected multiple options 'New Jersey' and 'Texas' from multi-select dropdown on #multi-select
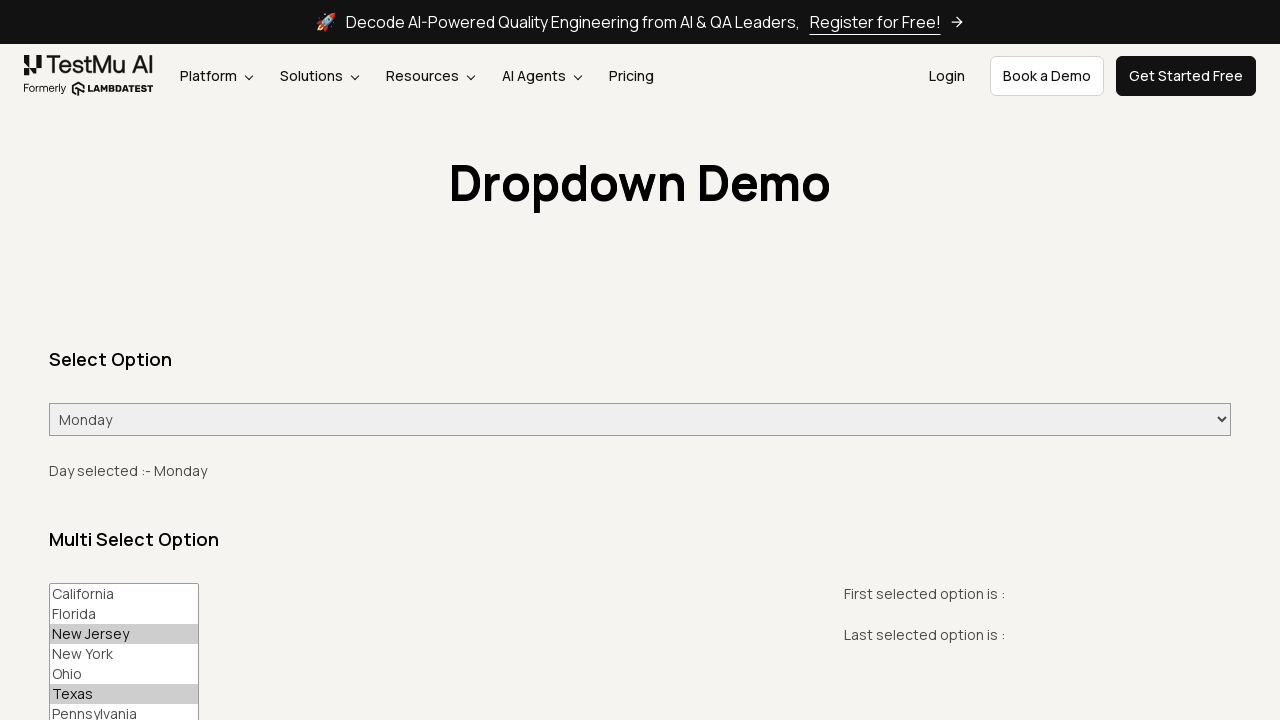

Navigated to jQuery dropdown search demo page
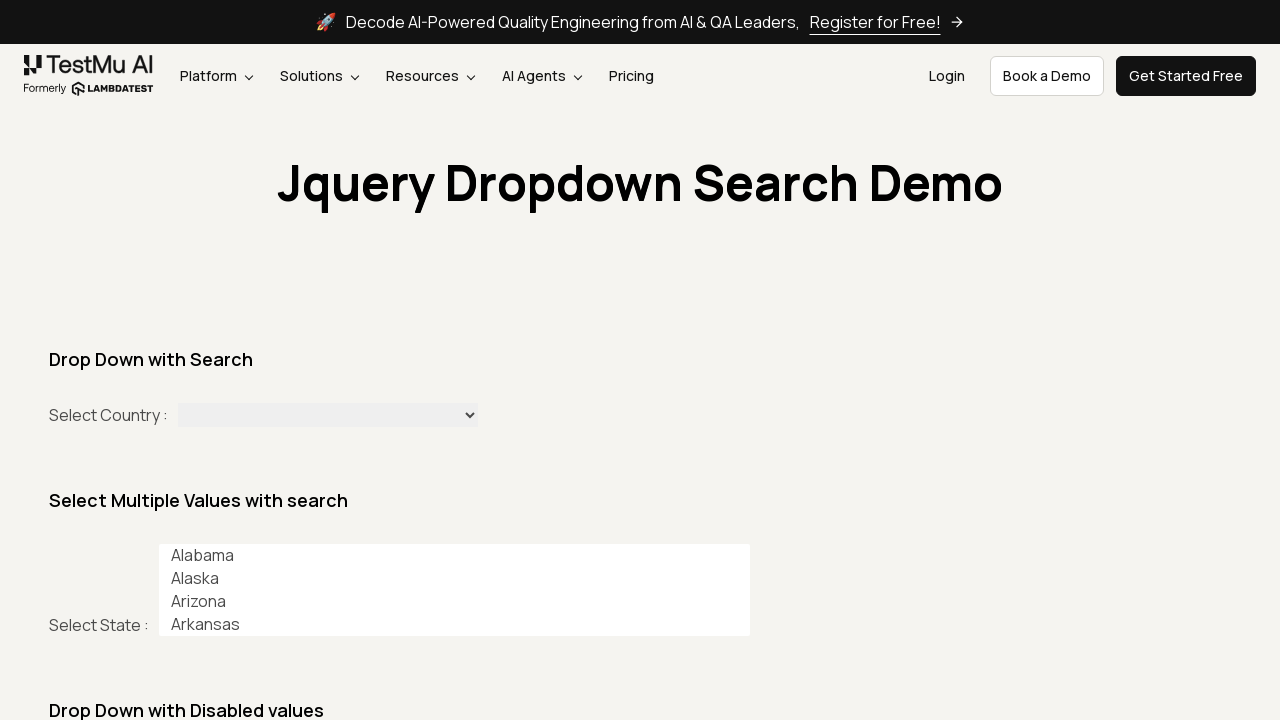

Clicked on searchable dropdown to open options at (328, 417) on .select2-selection.select2-selection--single >> nth=0
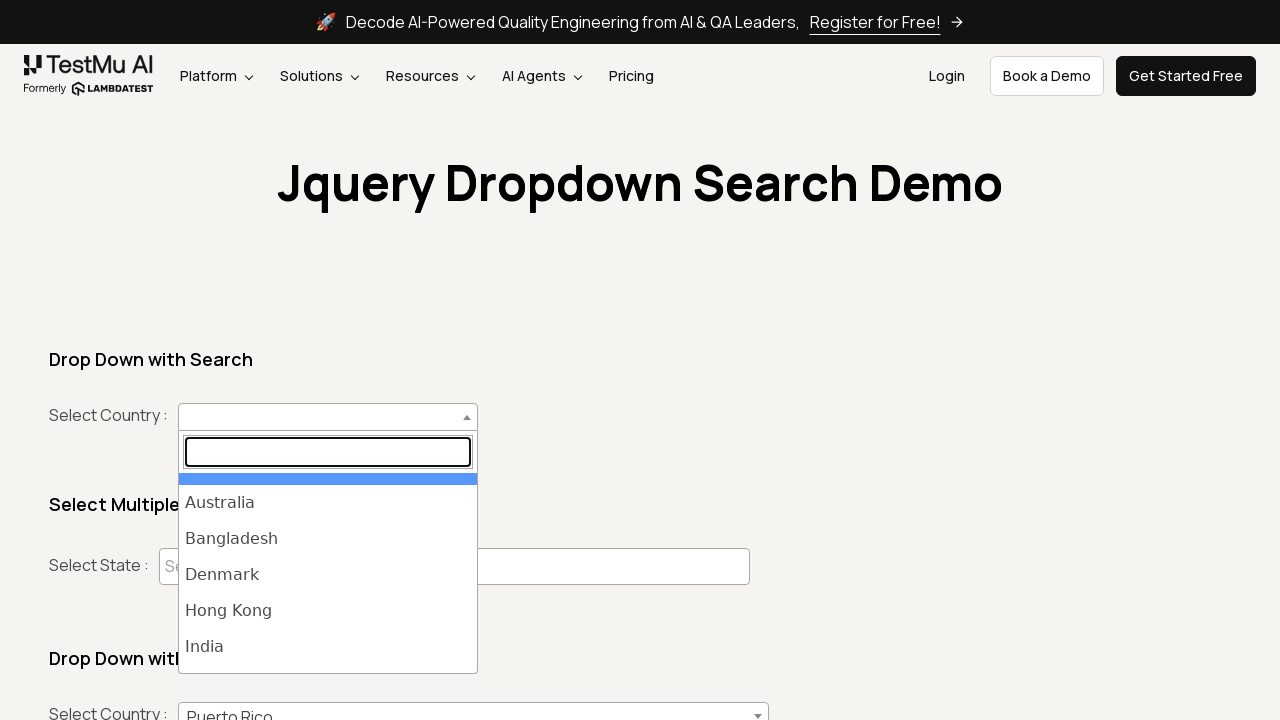

Selected 'India' from the searchable dropdown list at (328, 647) on .select2-results ul li >> internal:has-text="India"i
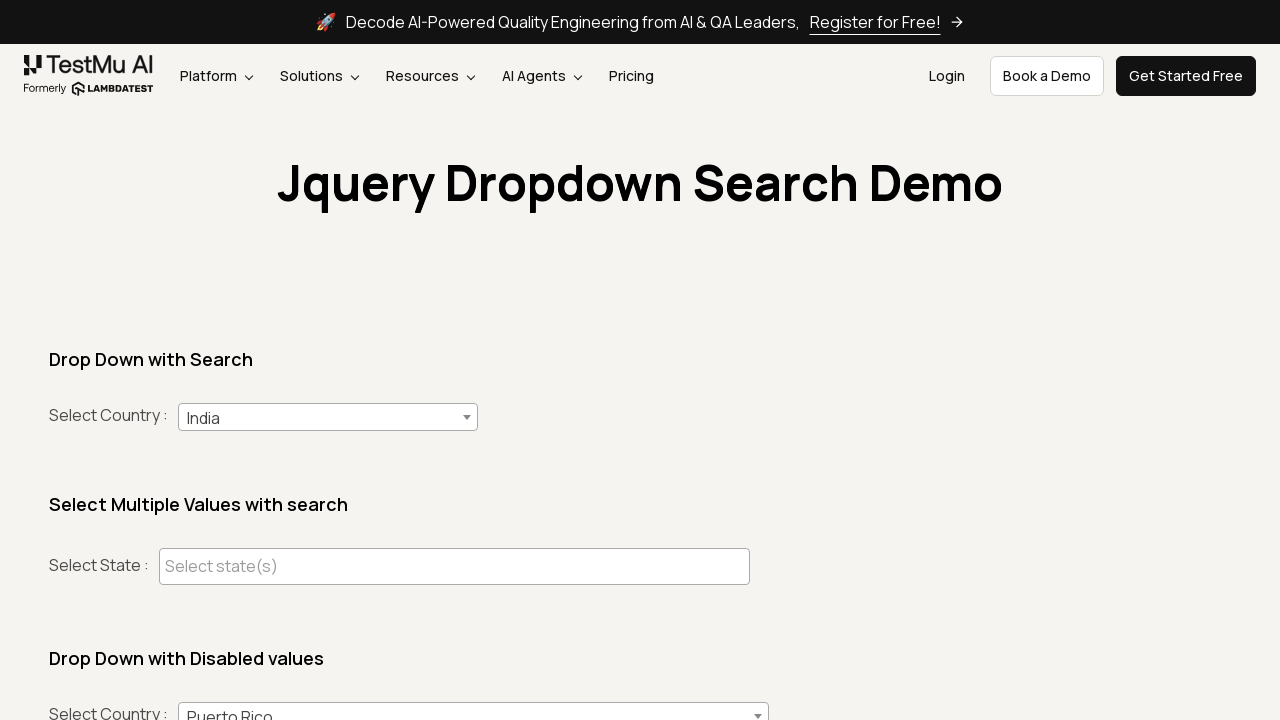

Selected 'Ruby' from files dropdown on select[name='files']
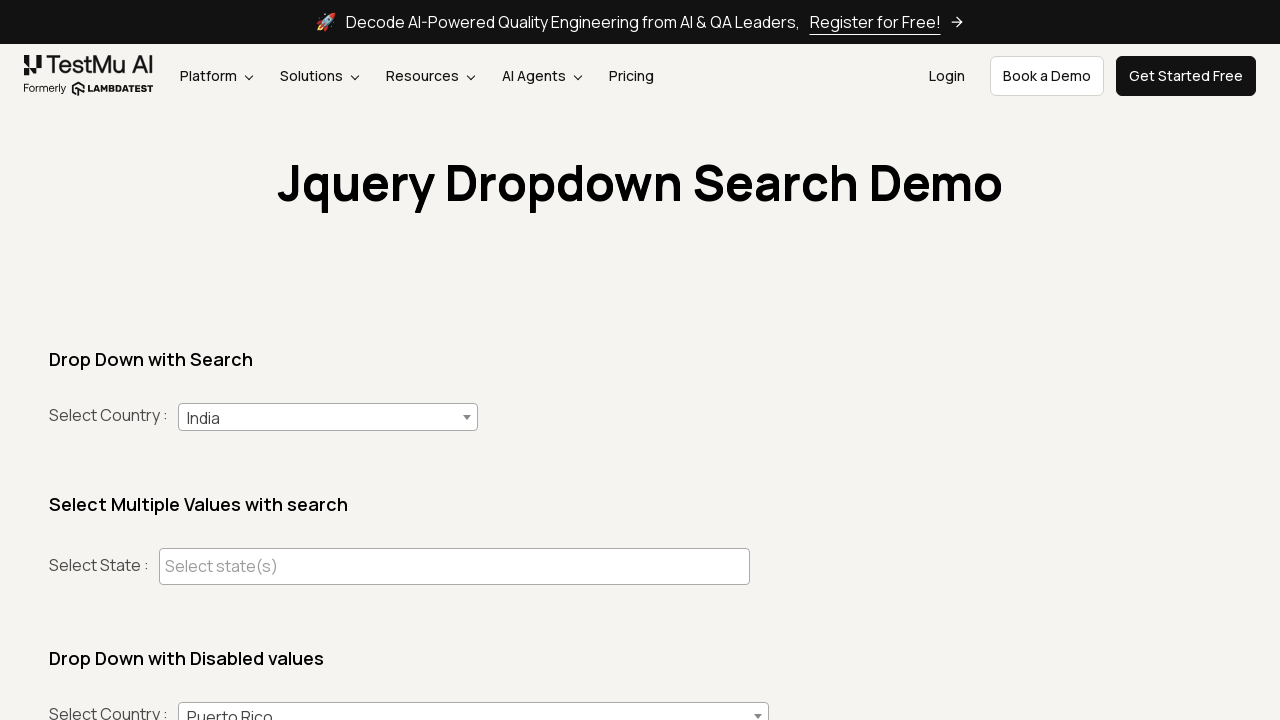

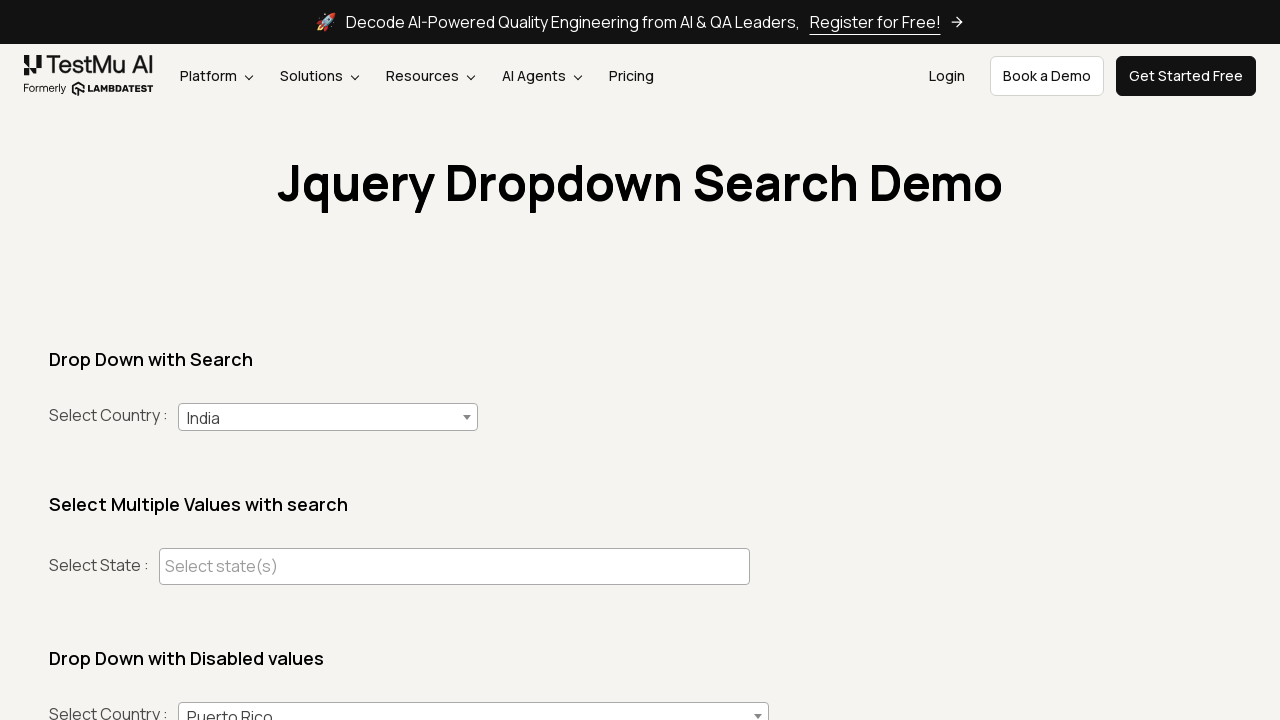